Tests drag-and-drop functionality on the jQuery UI droppable demo page by switching to an iframe, dragging an element onto a drop target, and verifying the interaction works correctly.

Starting URL: https://jqueryui.com/droppable/

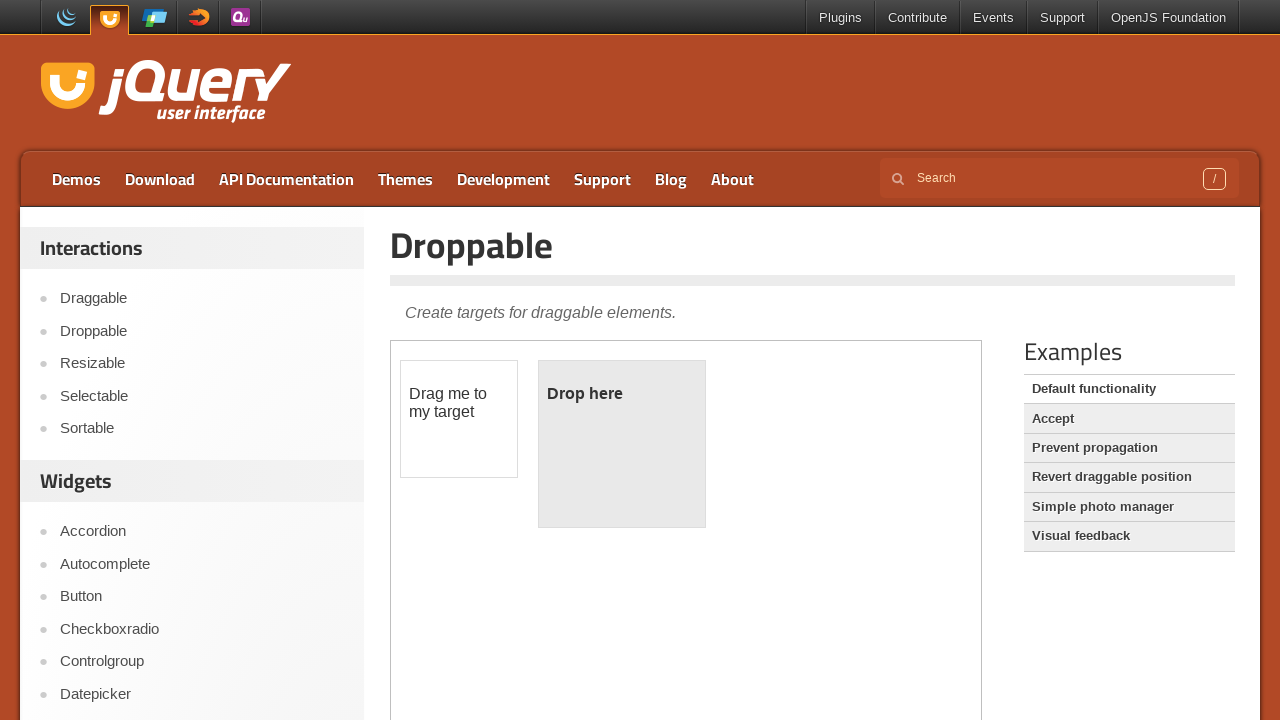

Demo iframe loaded
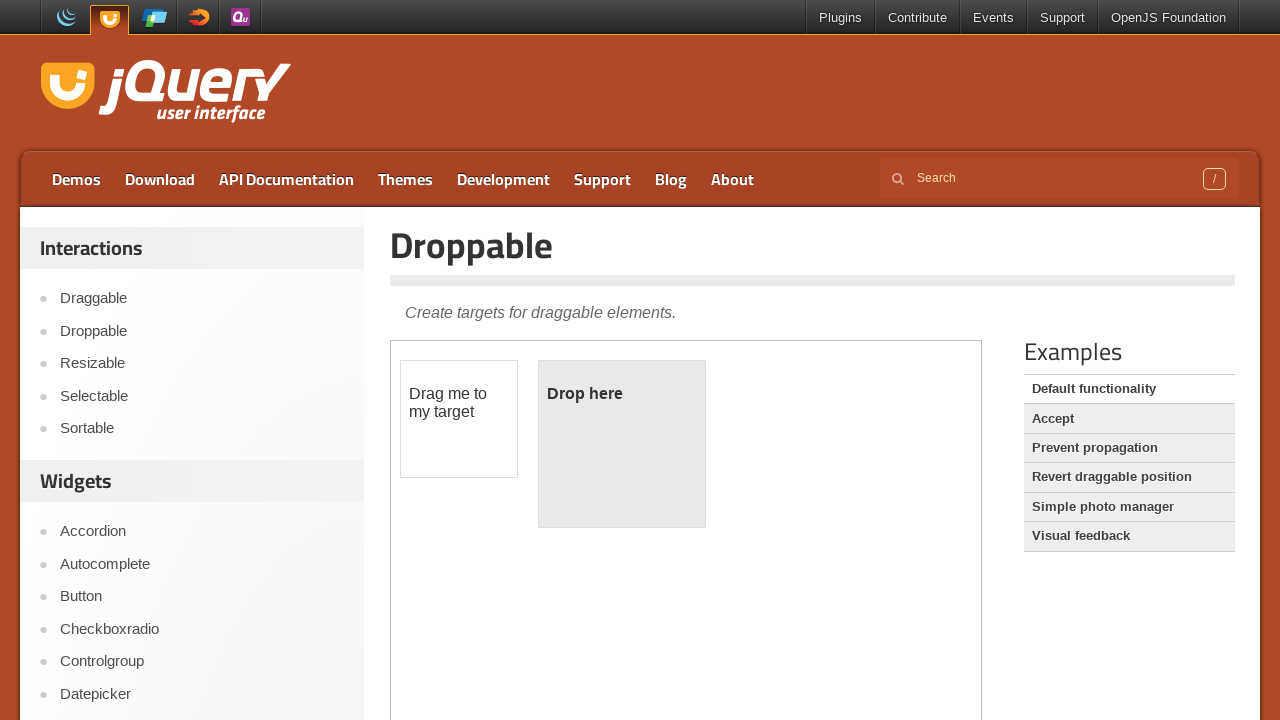

Switched to demo iframe
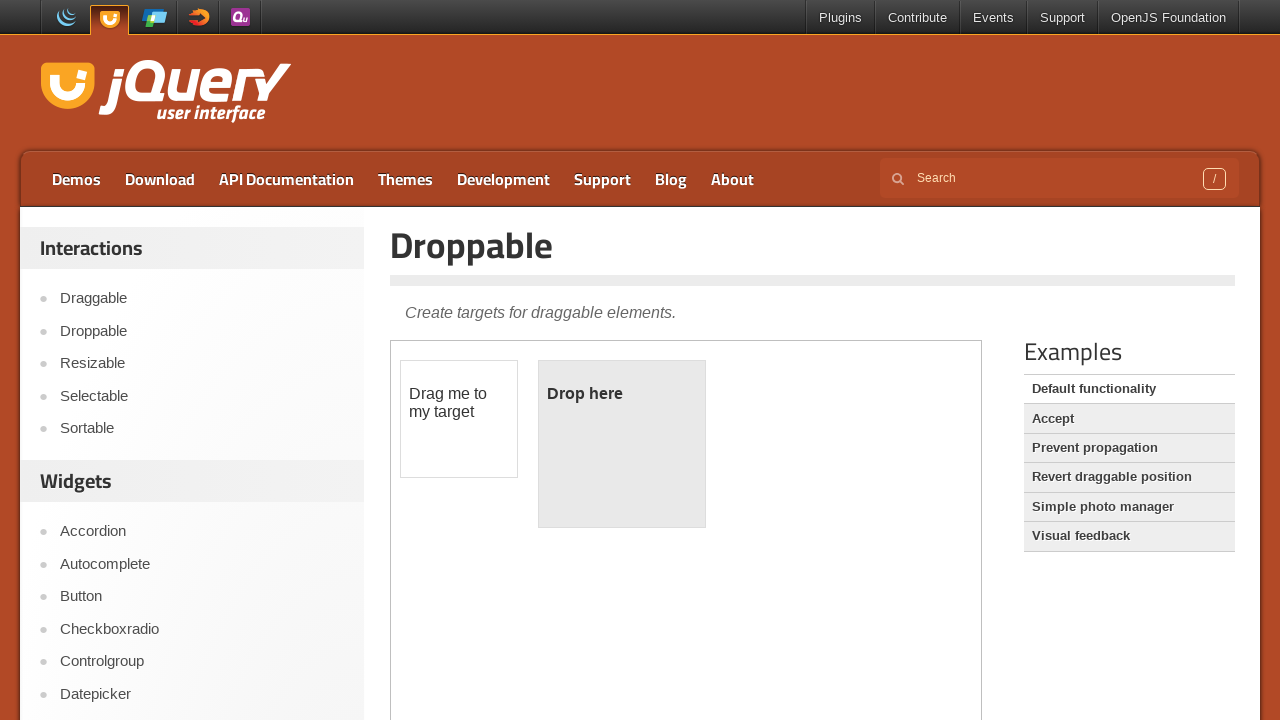

Draggable element is visible
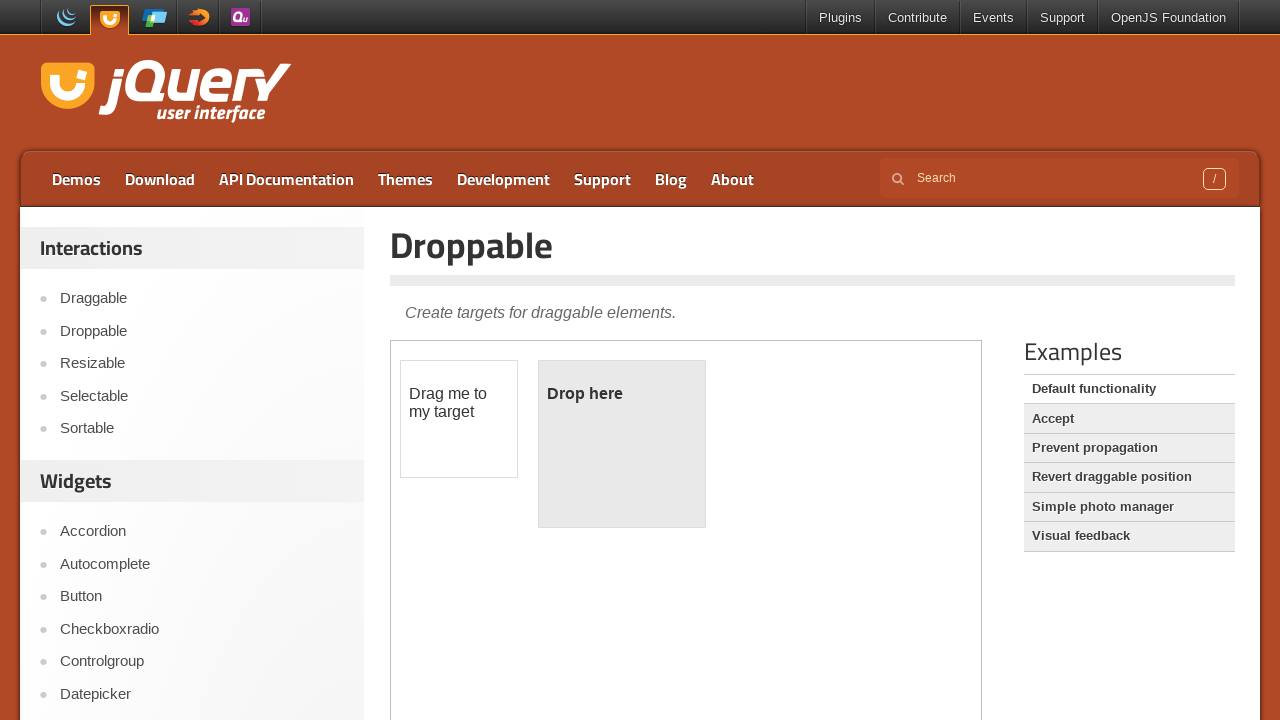

Located draggable element
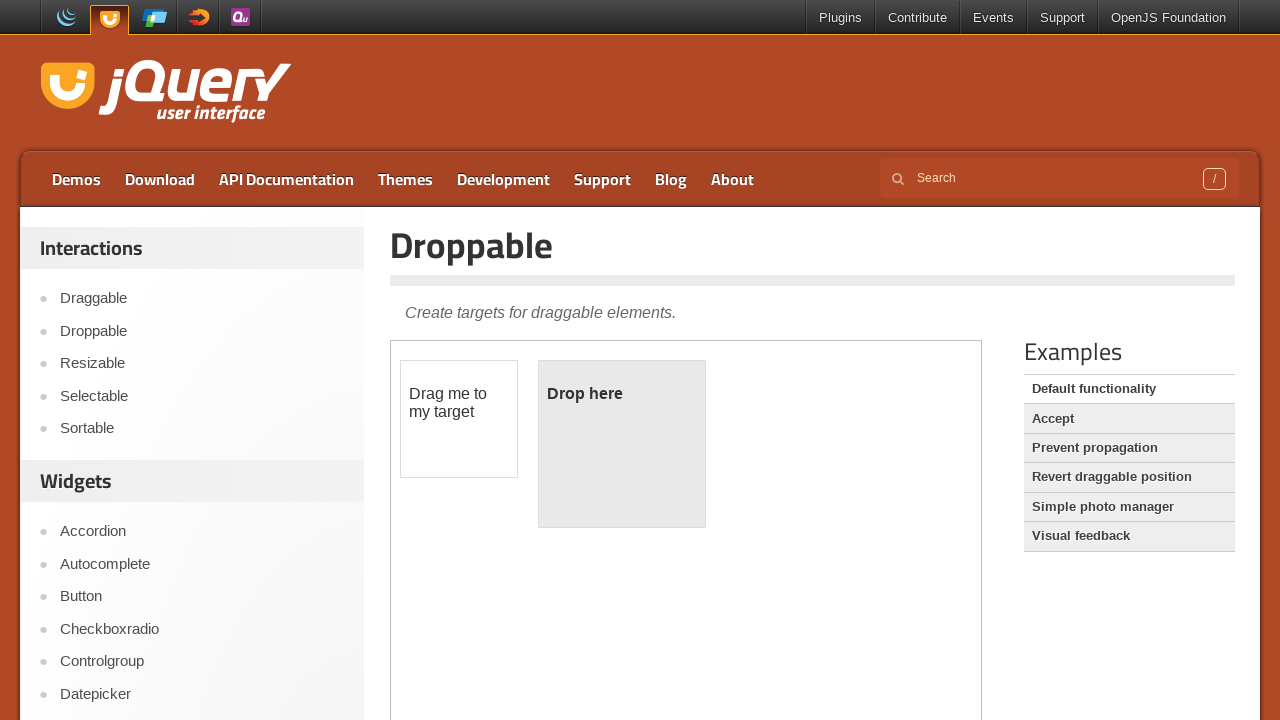

Located droppable element
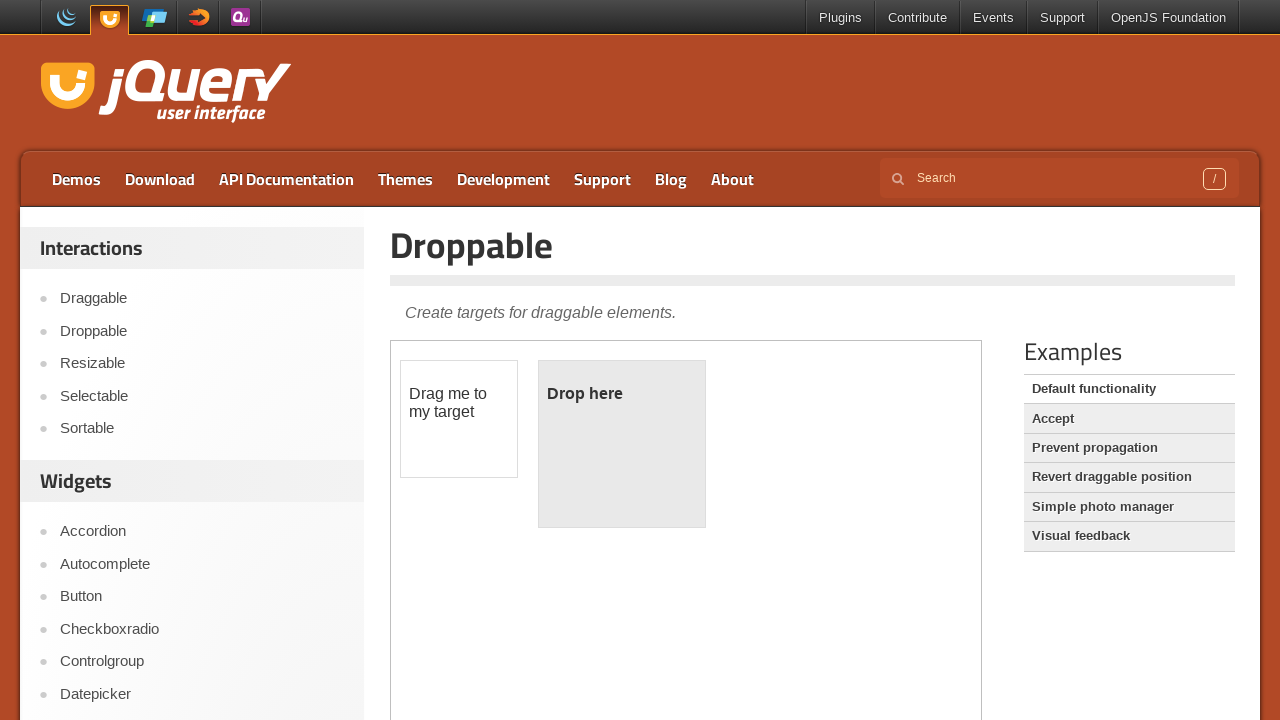

Dragged element onto drop target at (622, 444)
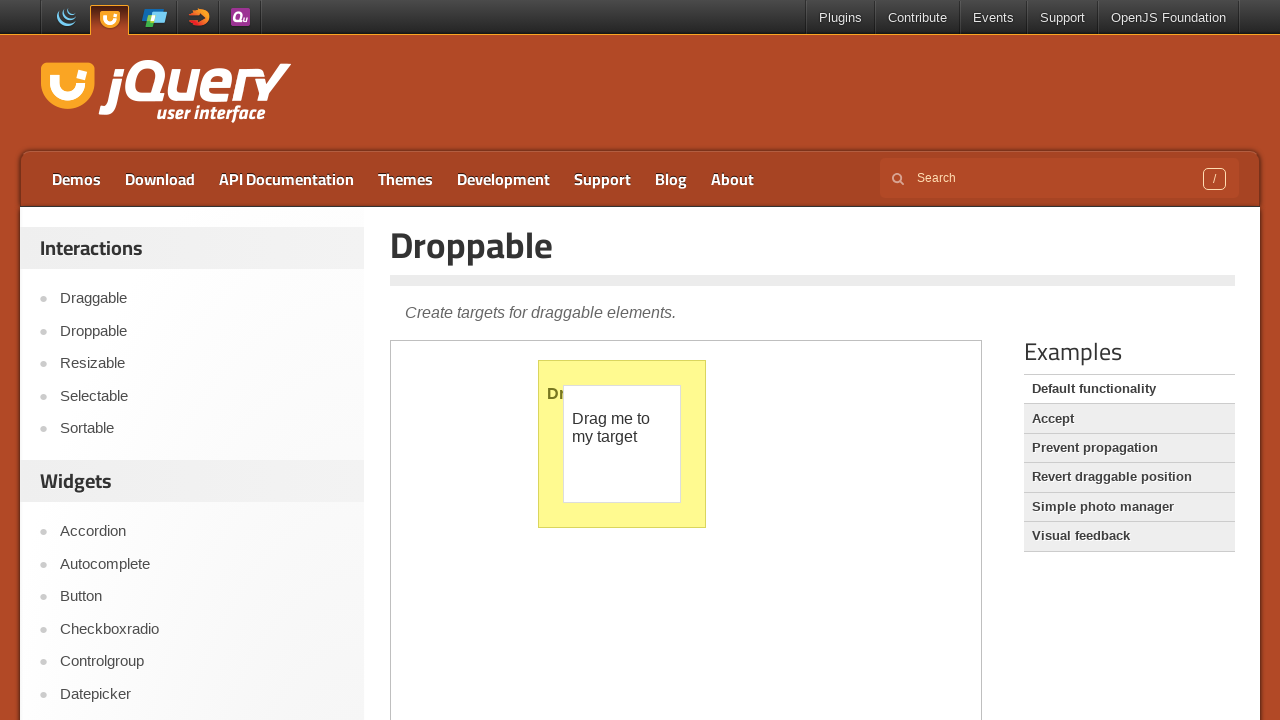

Drop target text changed to 'Dropped!' confirming successful interaction
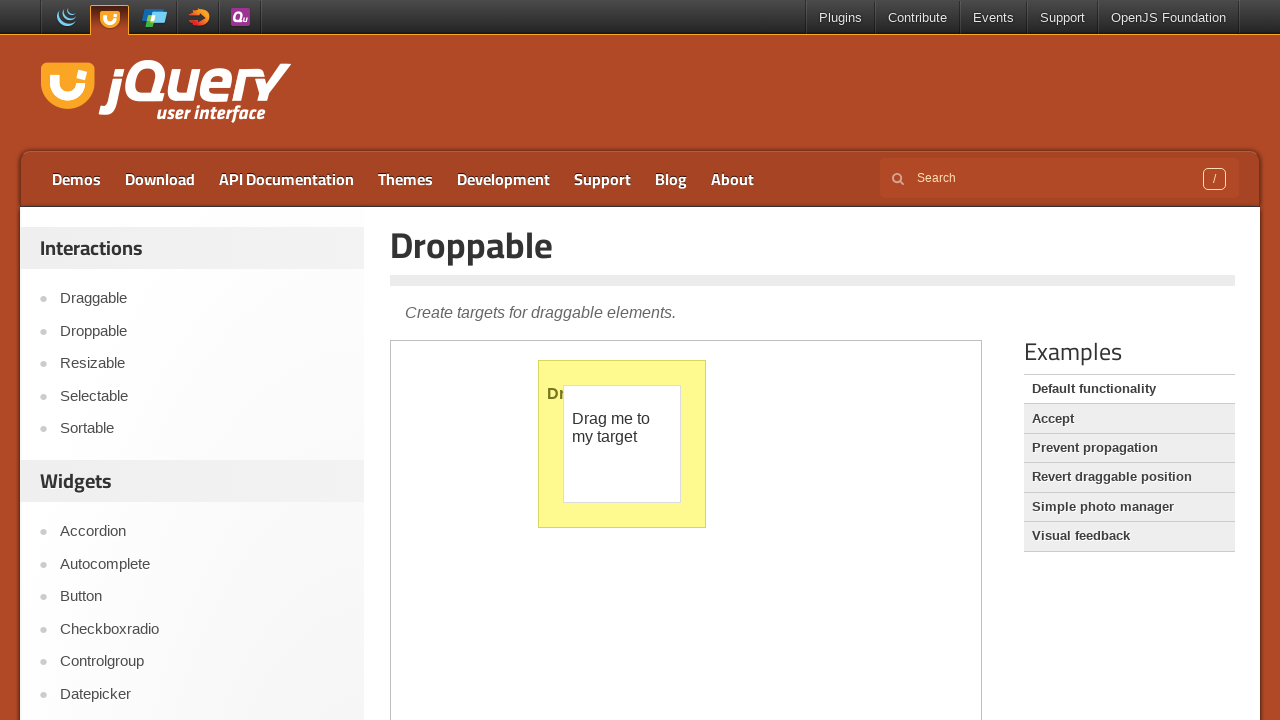

Page title is visible on main content
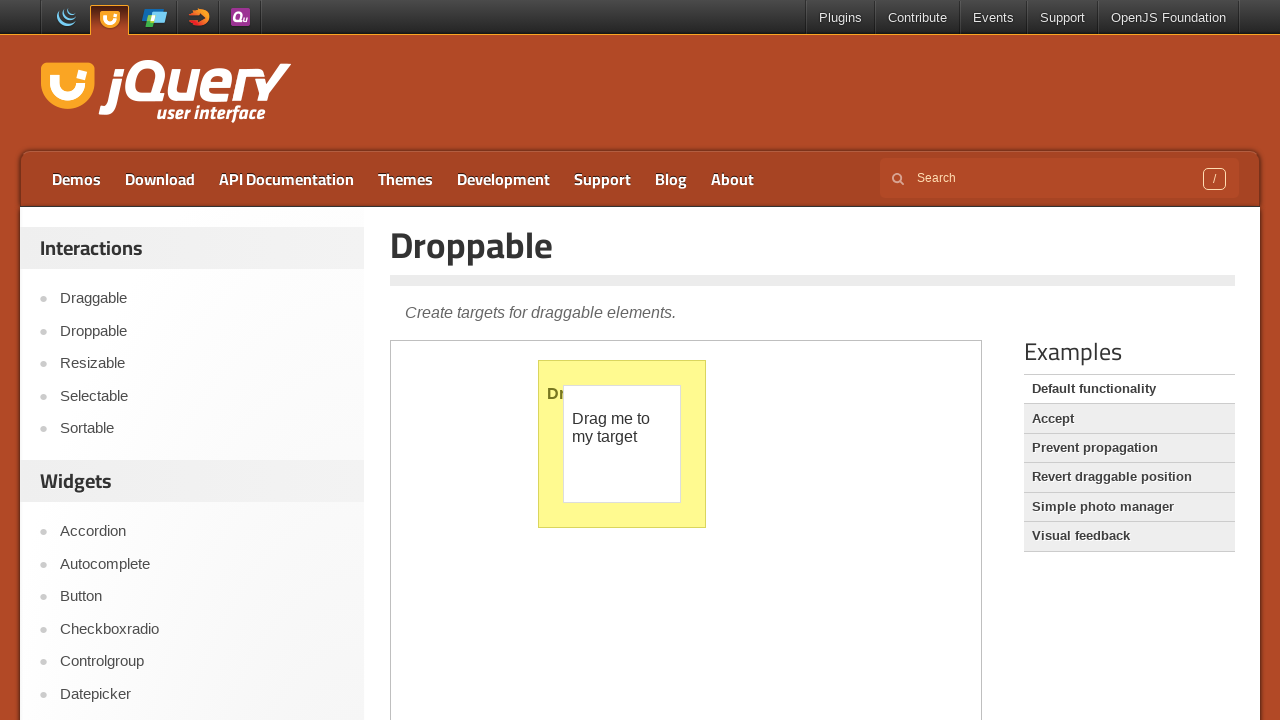

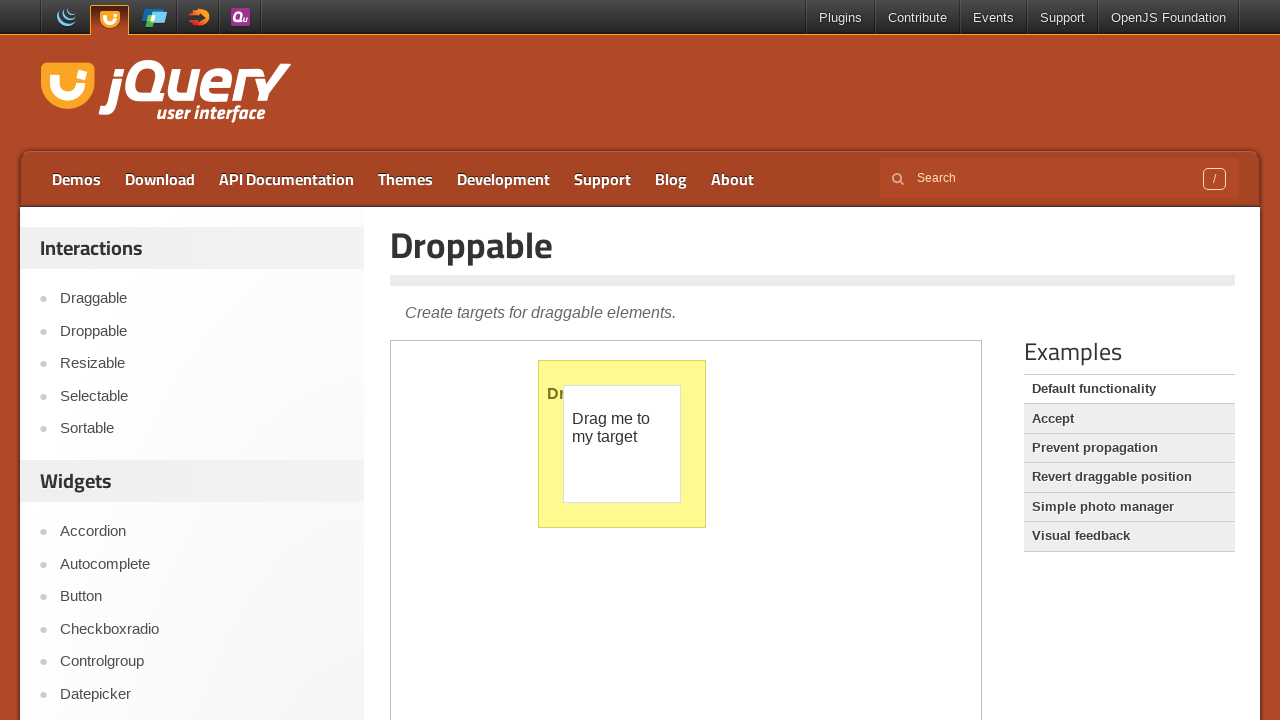